Tests the auto-suggestion dropdown functionality by typing a partial country name, waiting for suggestions to appear, and selecting "India" from the dropdown list.

Starting URL: https://rahulshettyacademy.com/AutomationPractice/

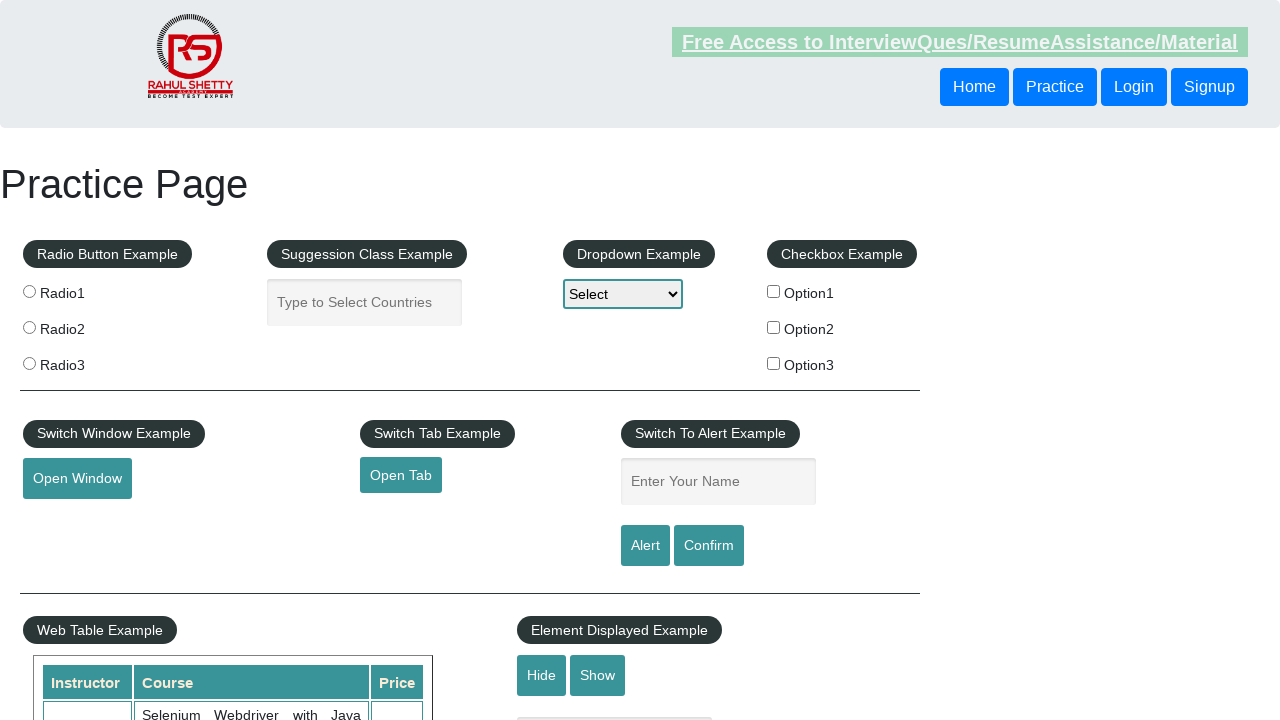

Filled autocomplete input with 'In' to trigger suggestions on input[id='autocomplete']
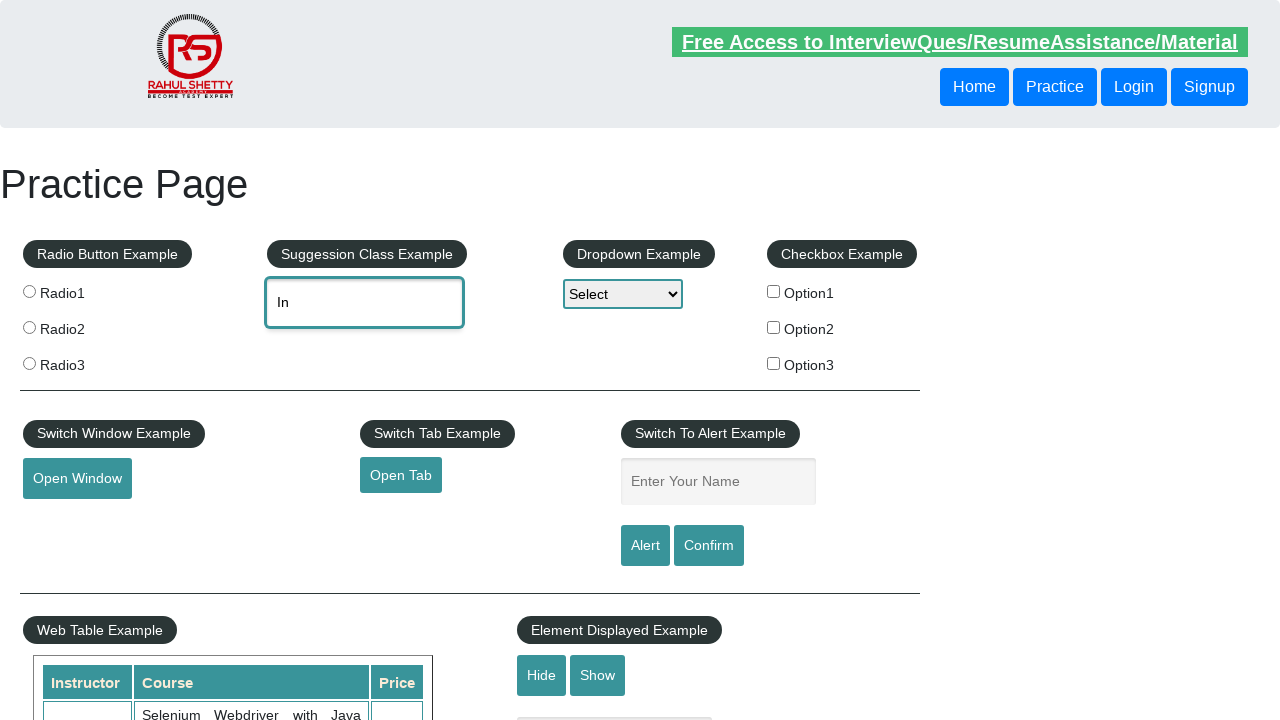

Suggestion dropdown appeared
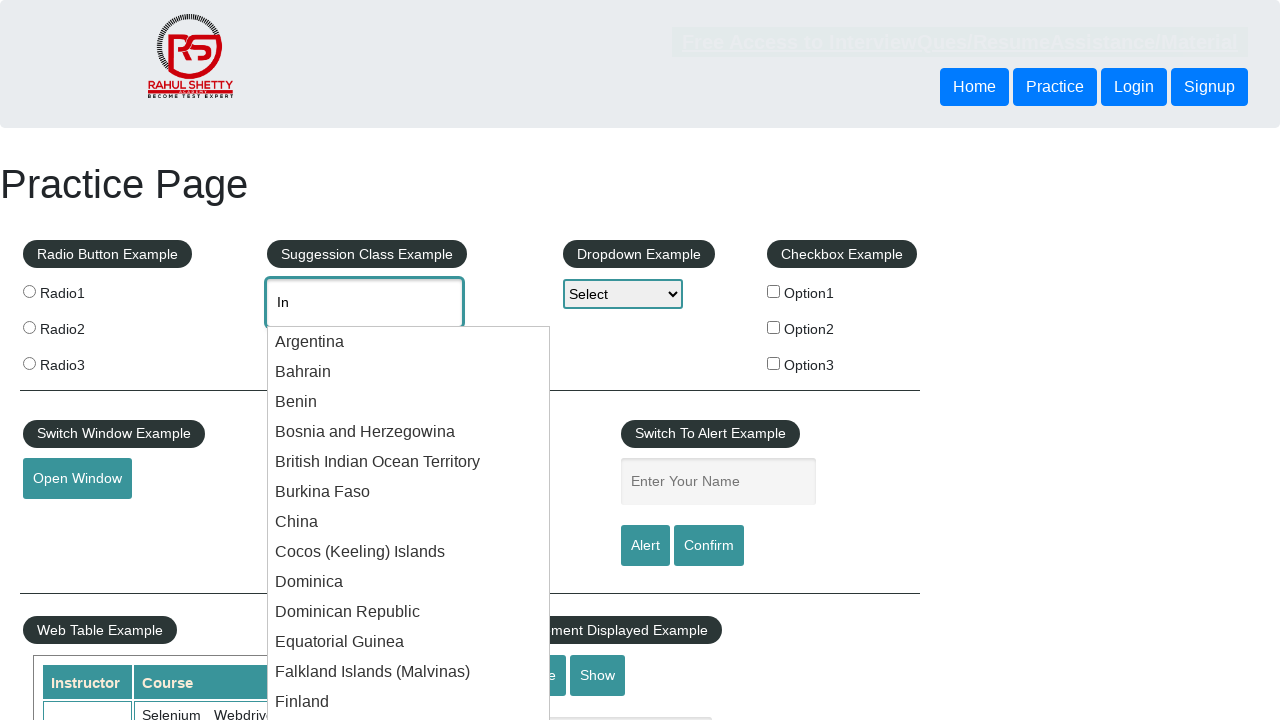

Located all country suggestion items
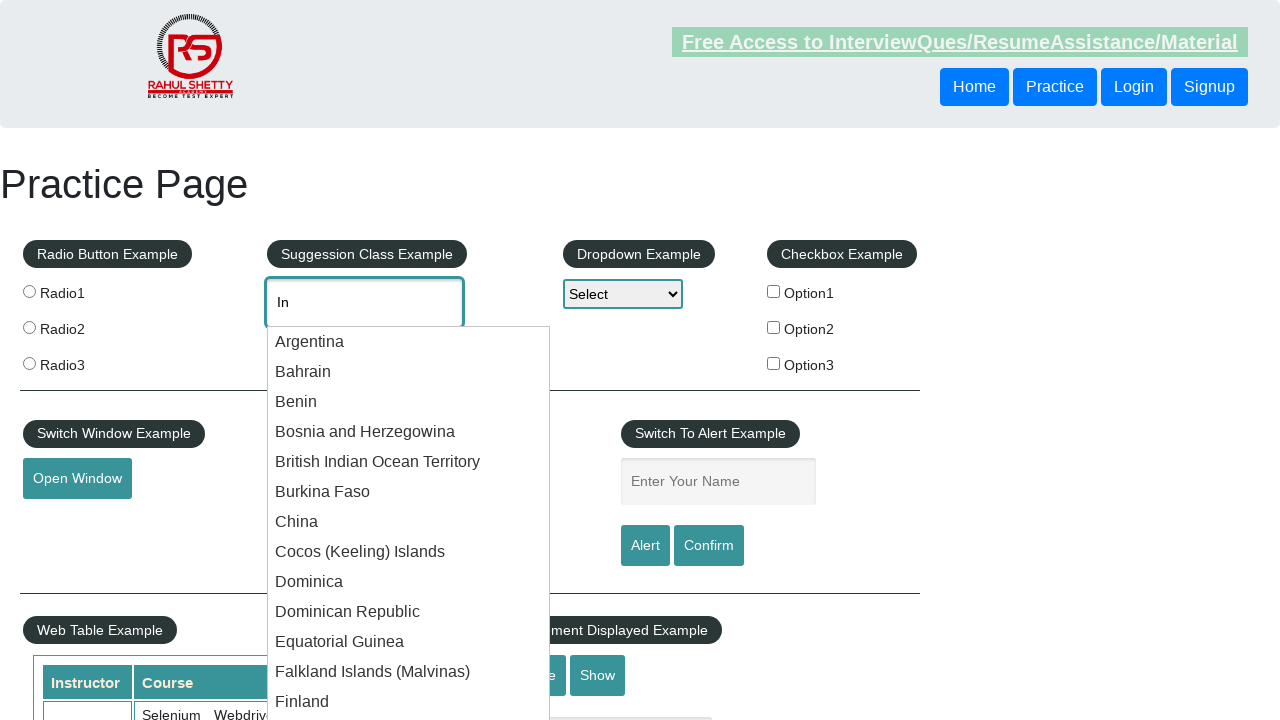

Found 36 country suggestions in dropdown
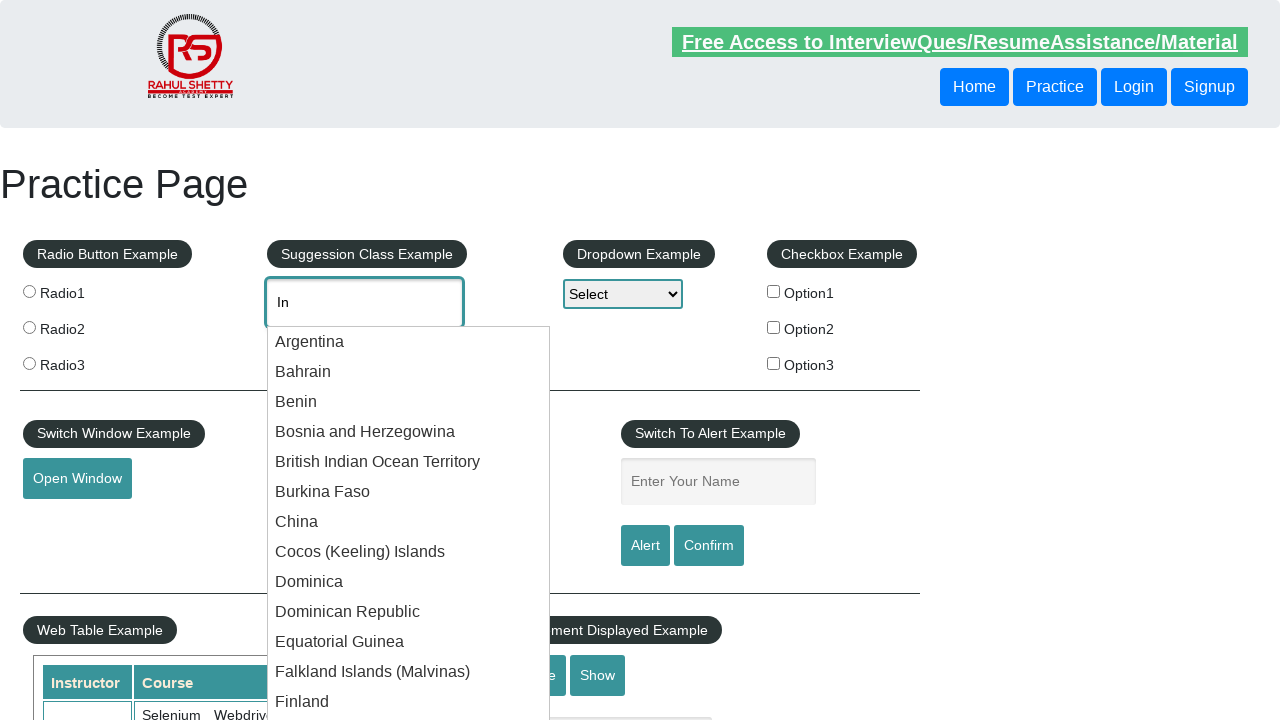

Retrieved suggestion text: 'Argentina'
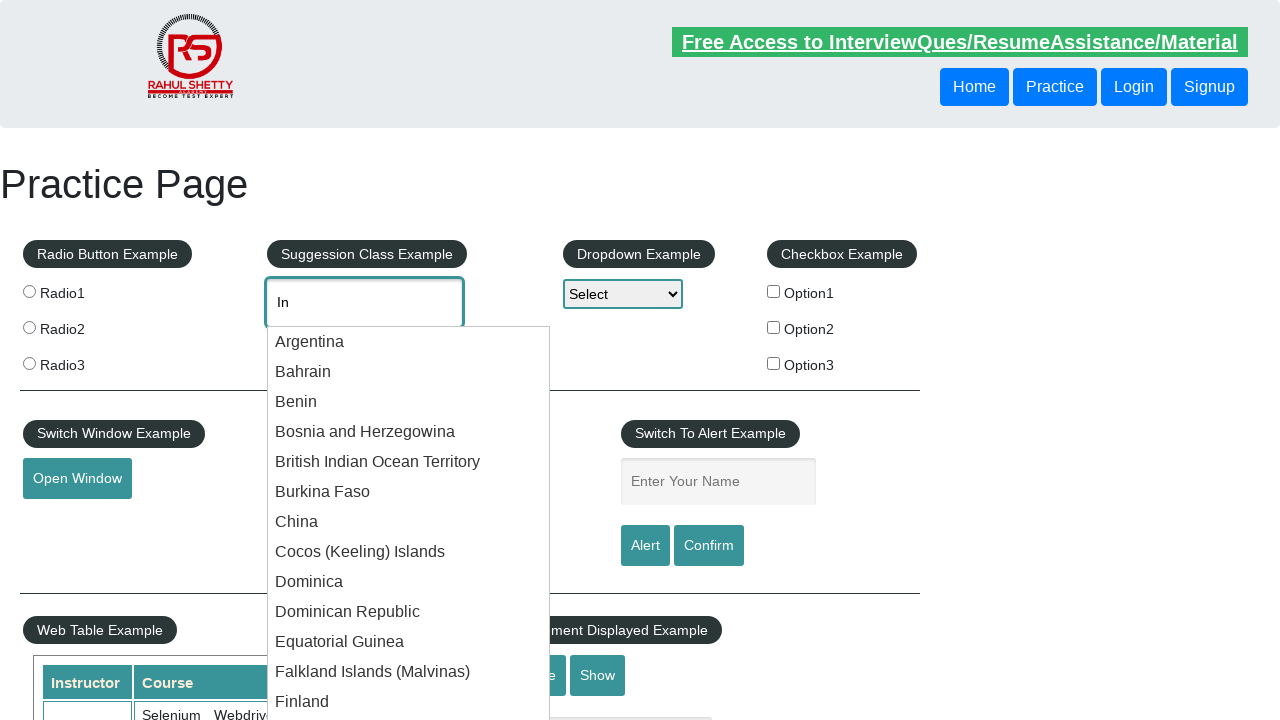

Retrieved suggestion text: 'Bahrain'
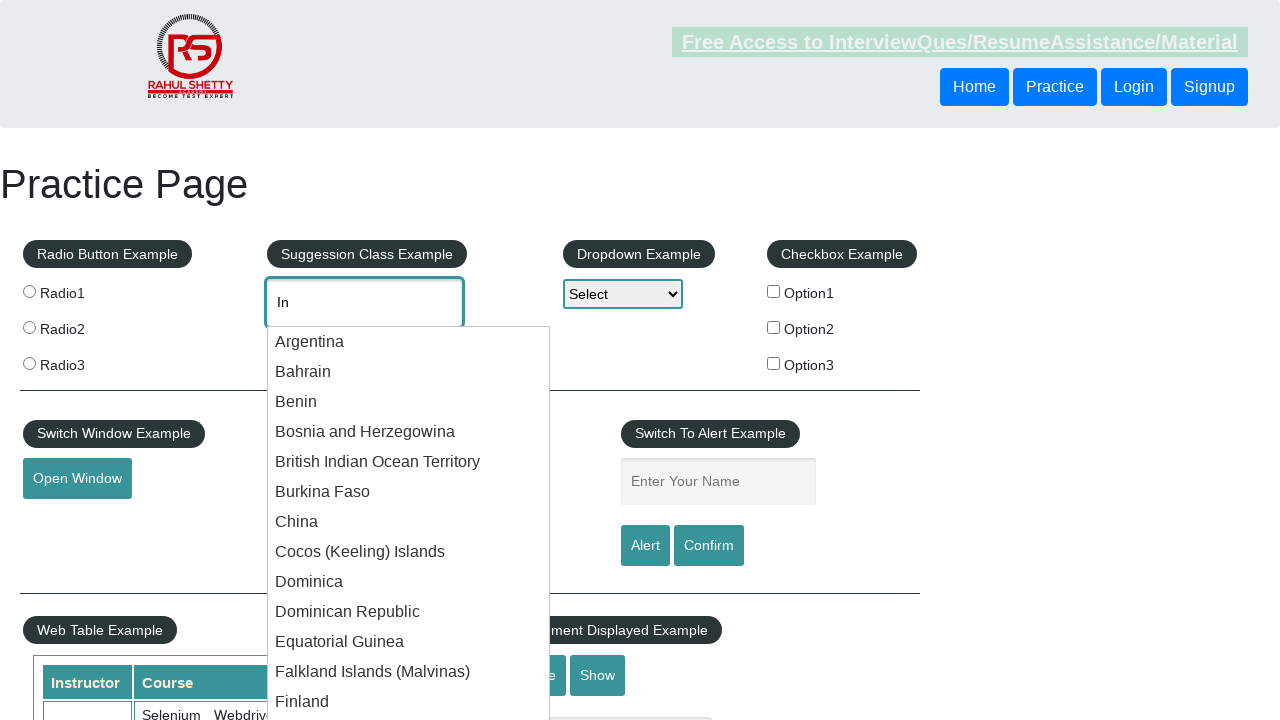

Retrieved suggestion text: 'Benin'
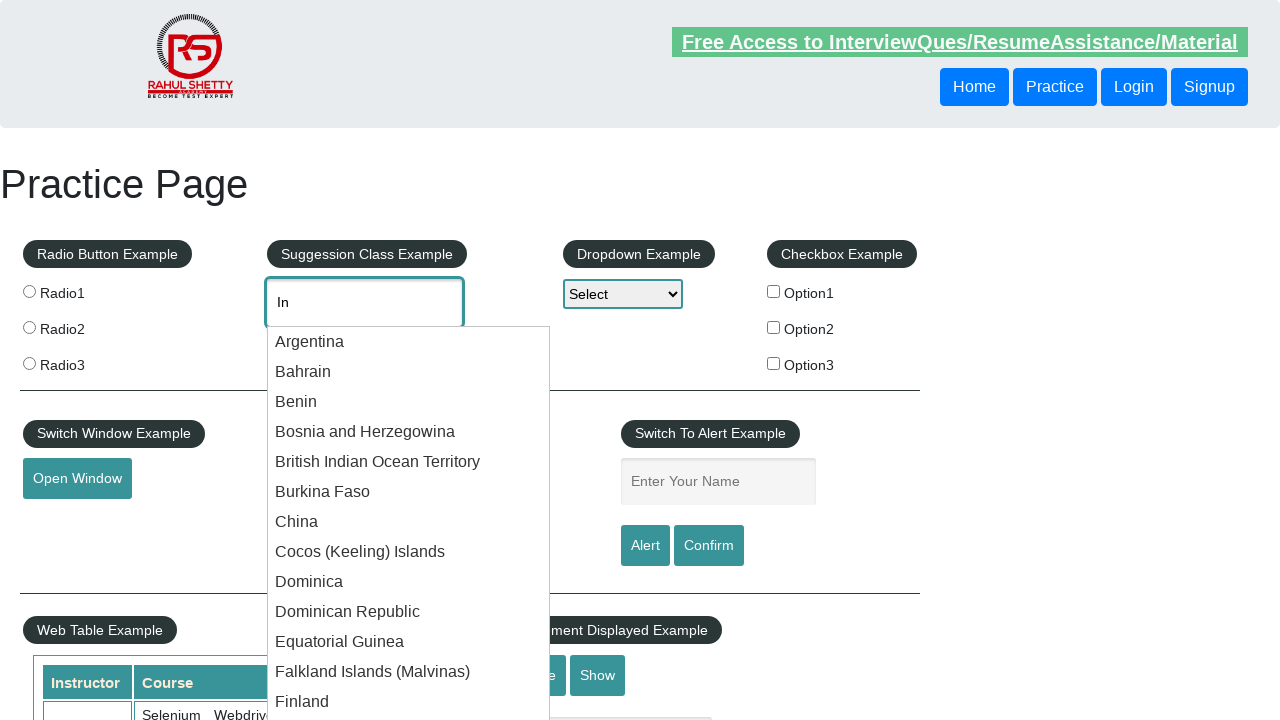

Retrieved suggestion text: 'Bosnia and Herzegowina'
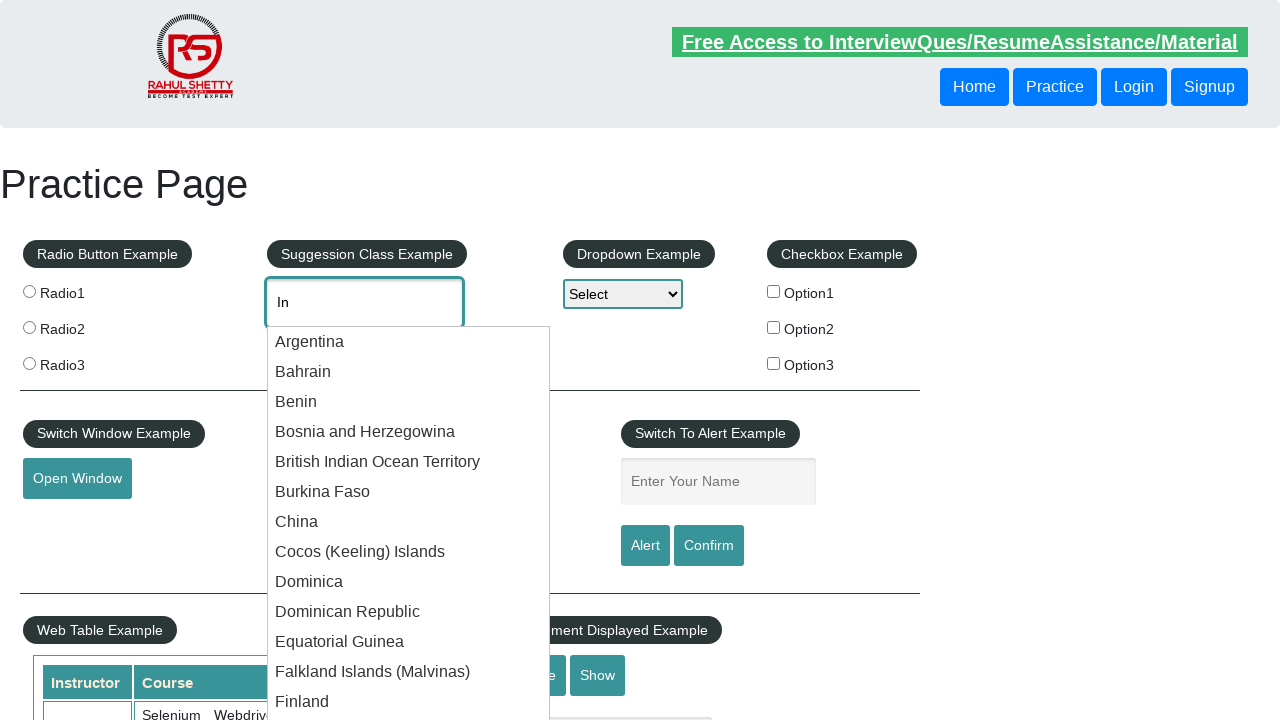

Retrieved suggestion text: 'British Indian Ocean Territory'
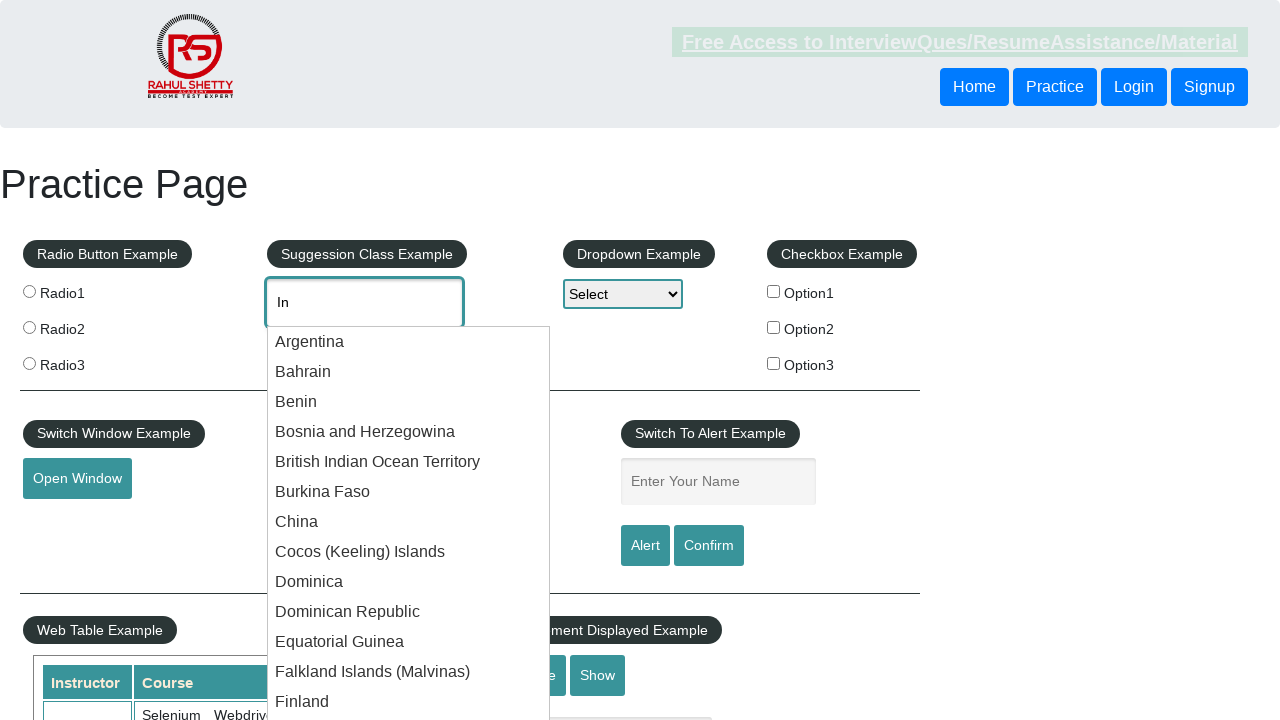

Retrieved suggestion text: 'Burkina Faso'
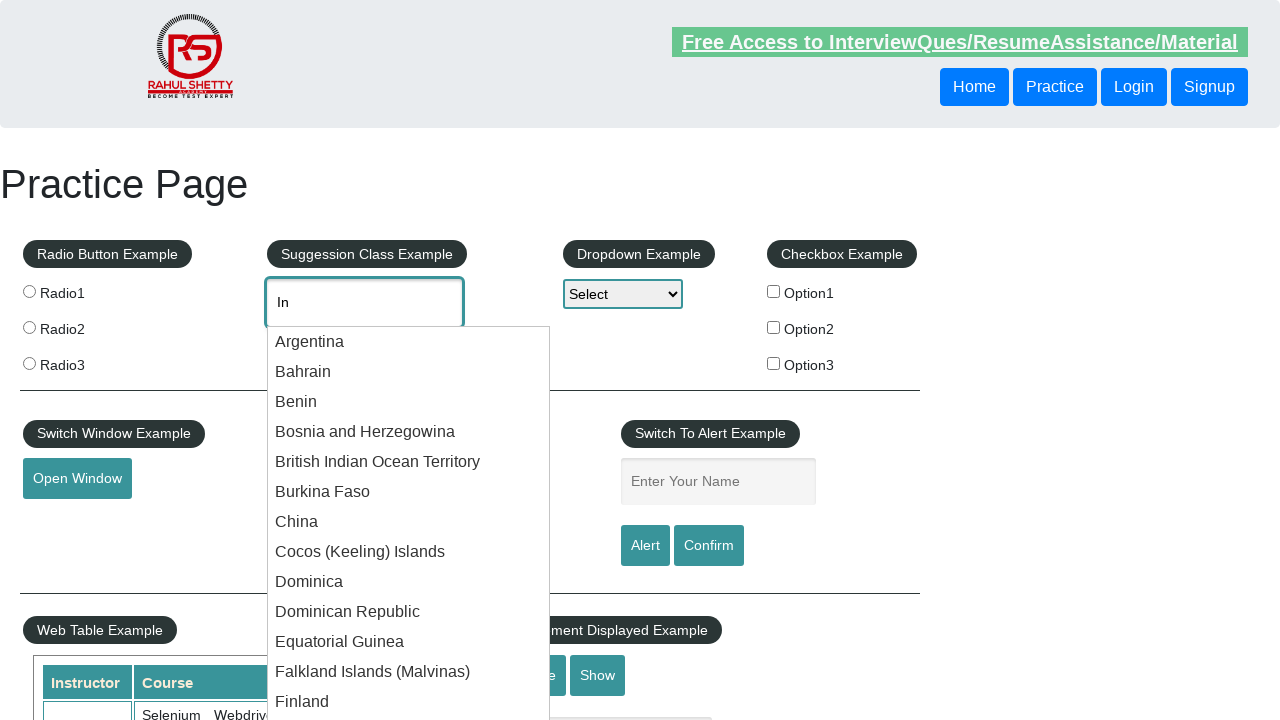

Retrieved suggestion text: 'China'
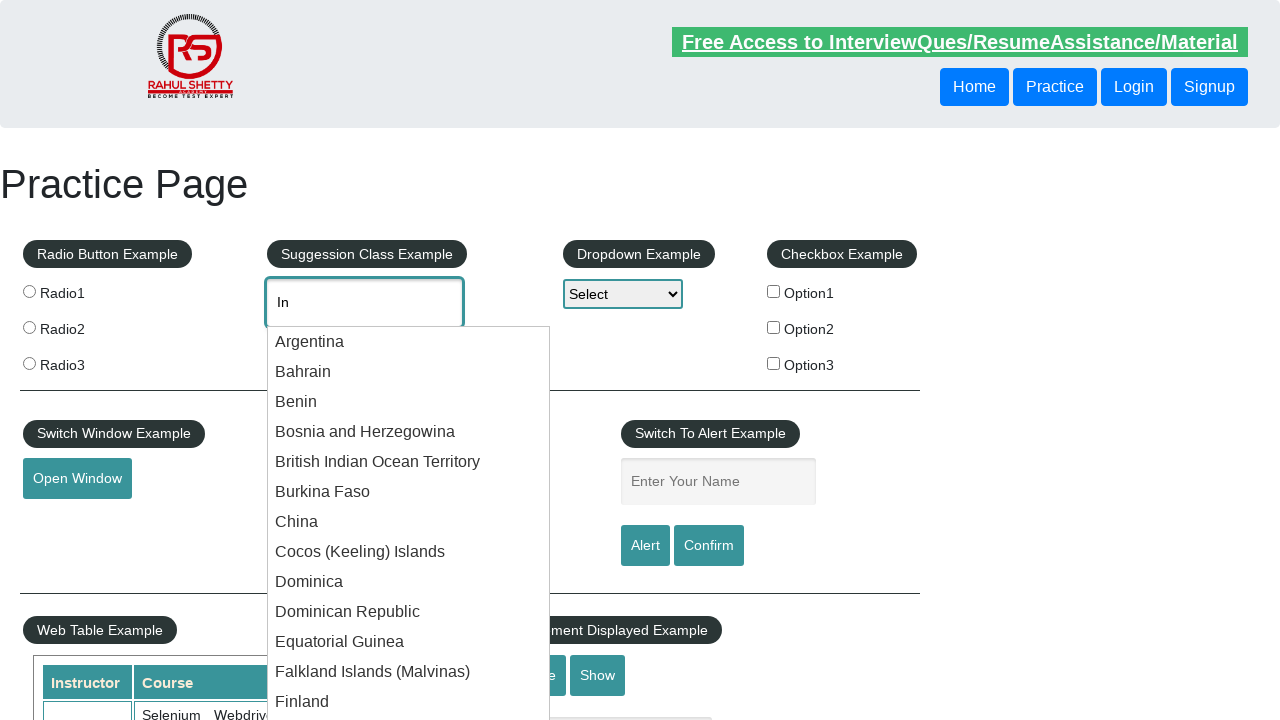

Retrieved suggestion text: 'Cocos (Keeling) Islands'
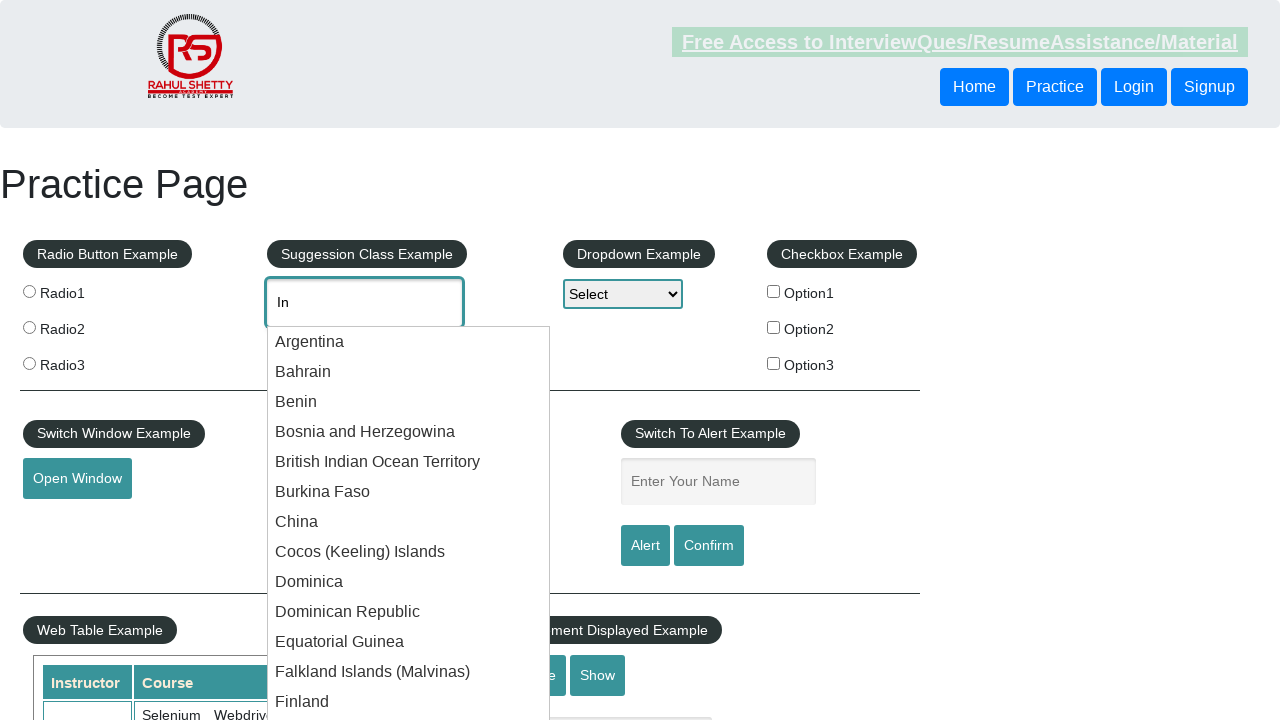

Retrieved suggestion text: 'Dominica'
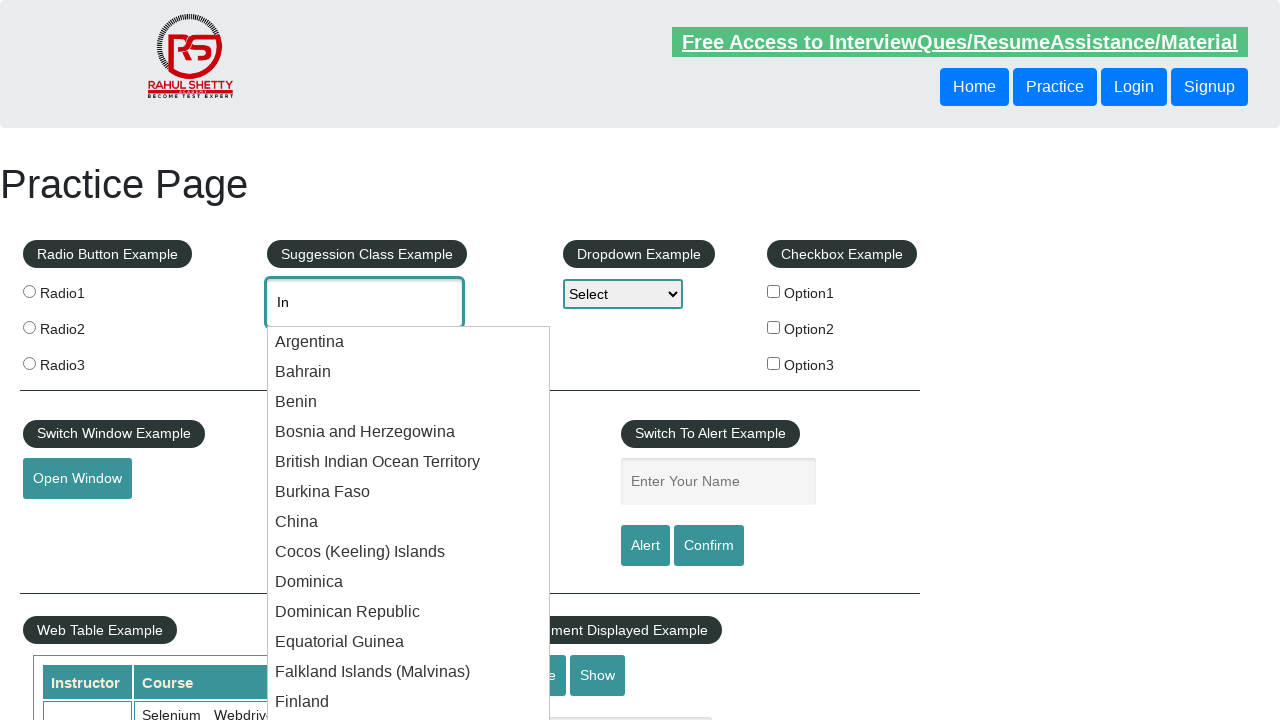

Retrieved suggestion text: 'Dominican Republic'
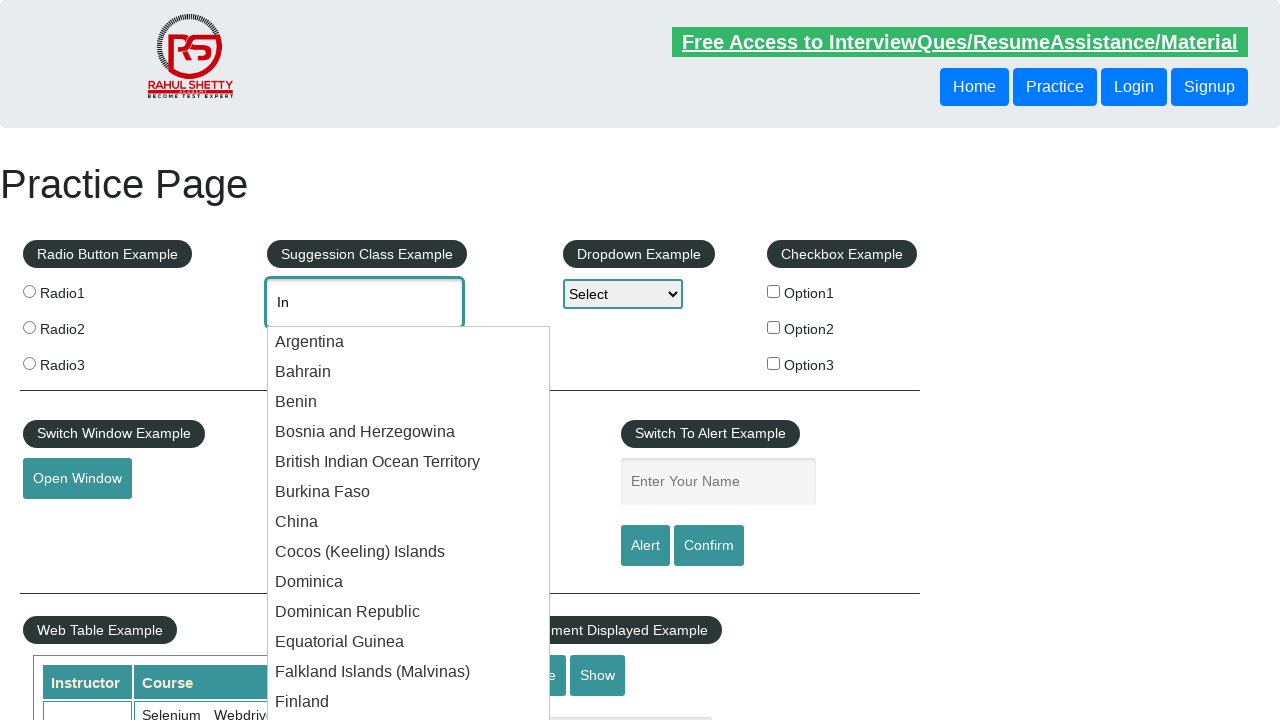

Retrieved suggestion text: 'Equatorial Guinea'
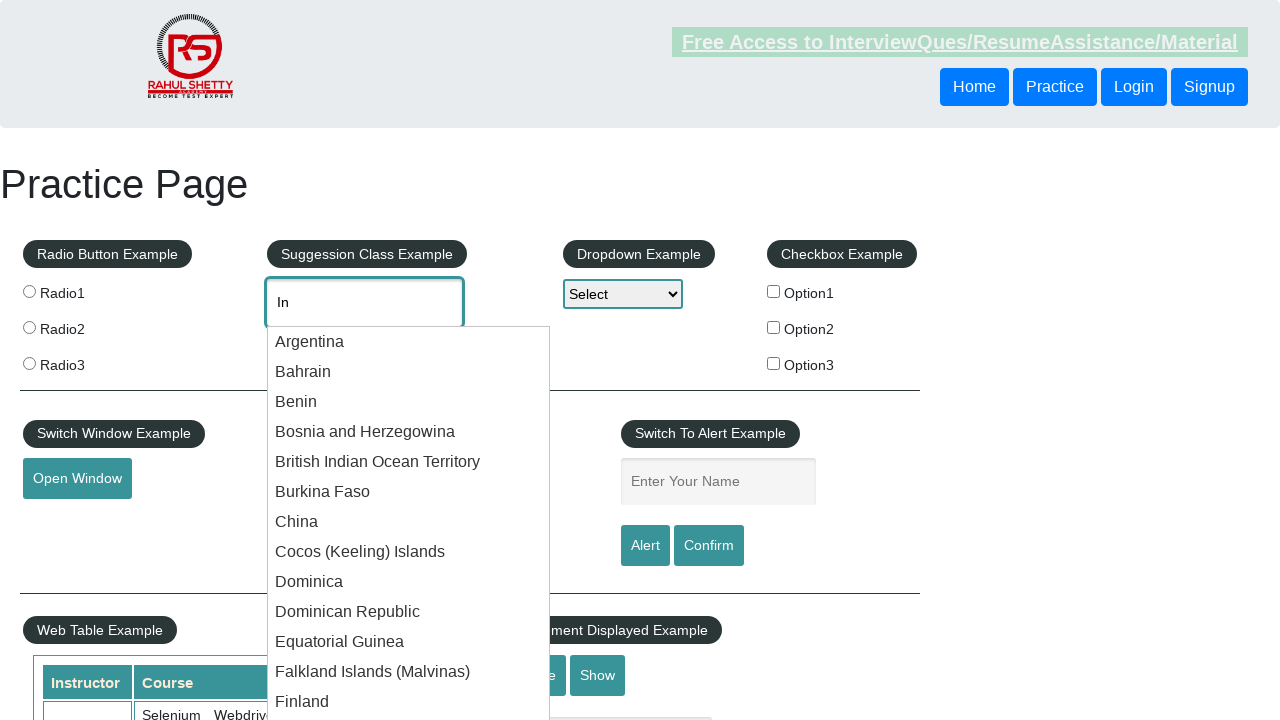

Retrieved suggestion text: 'Falkland Islands (Malvinas)'
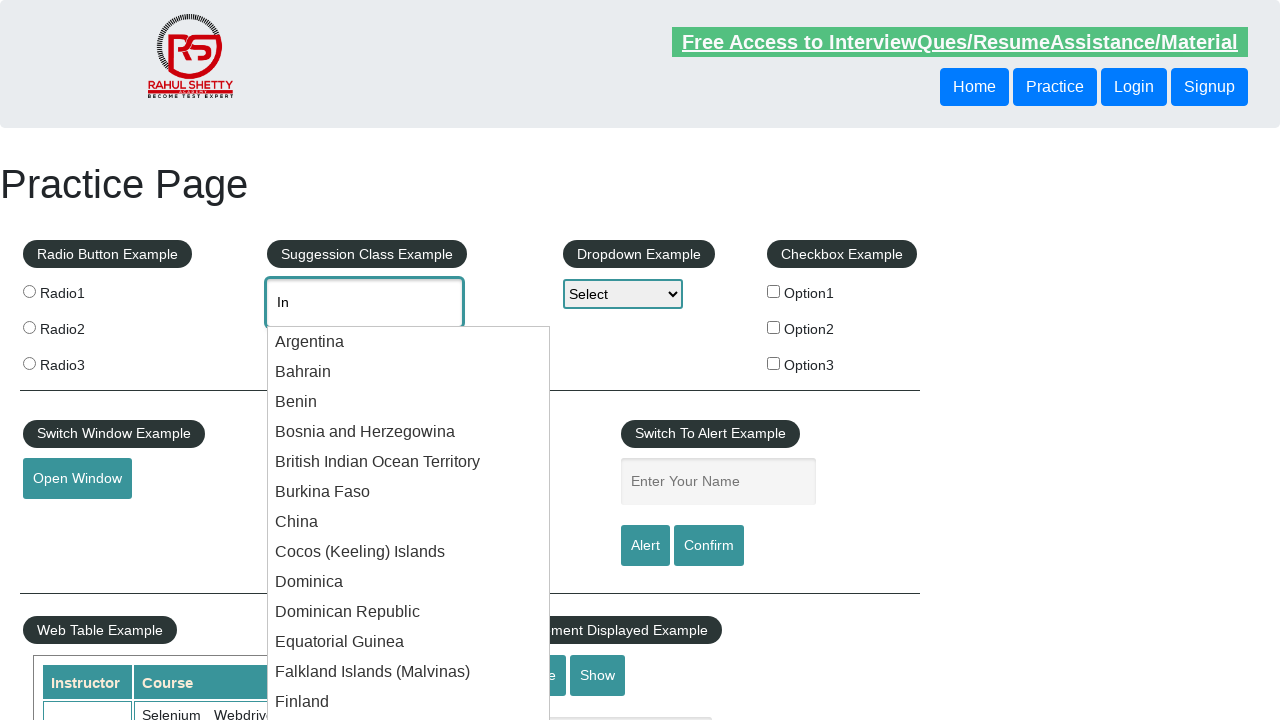

Retrieved suggestion text: 'Finland'
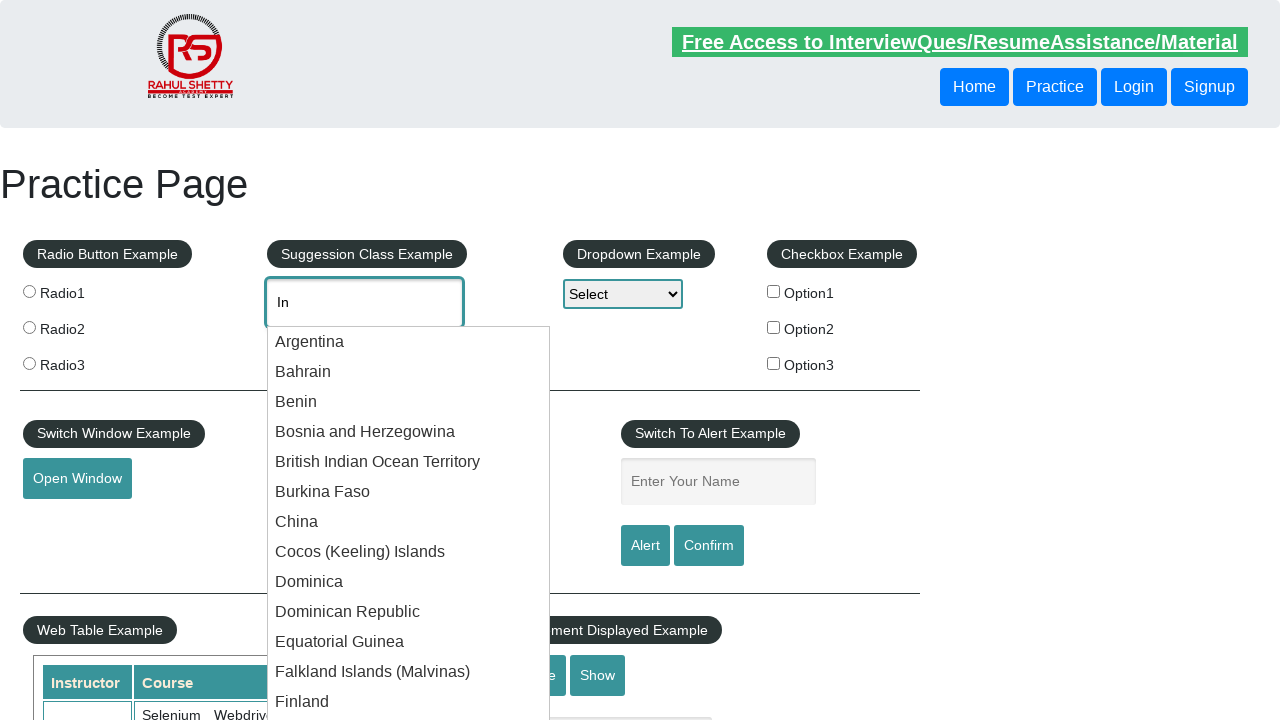

Retrieved suggestion text: 'Guinea'
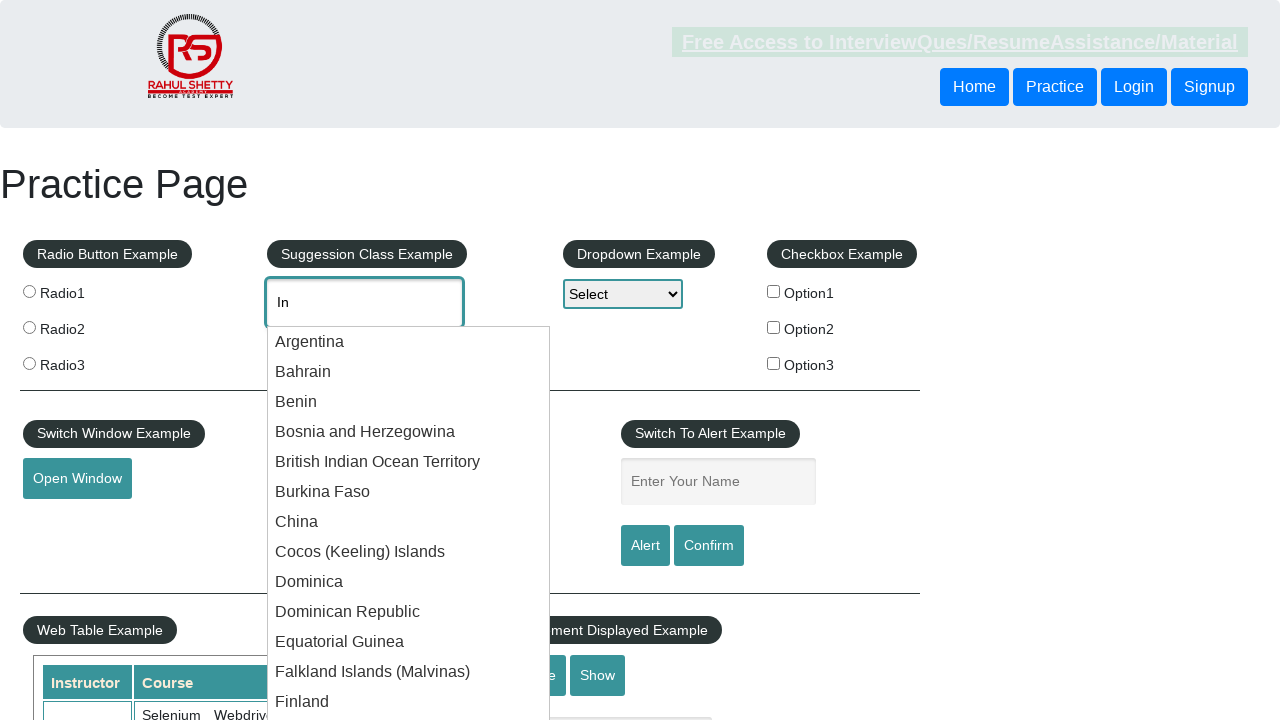

Retrieved suggestion text: 'Guinea-Bissau'
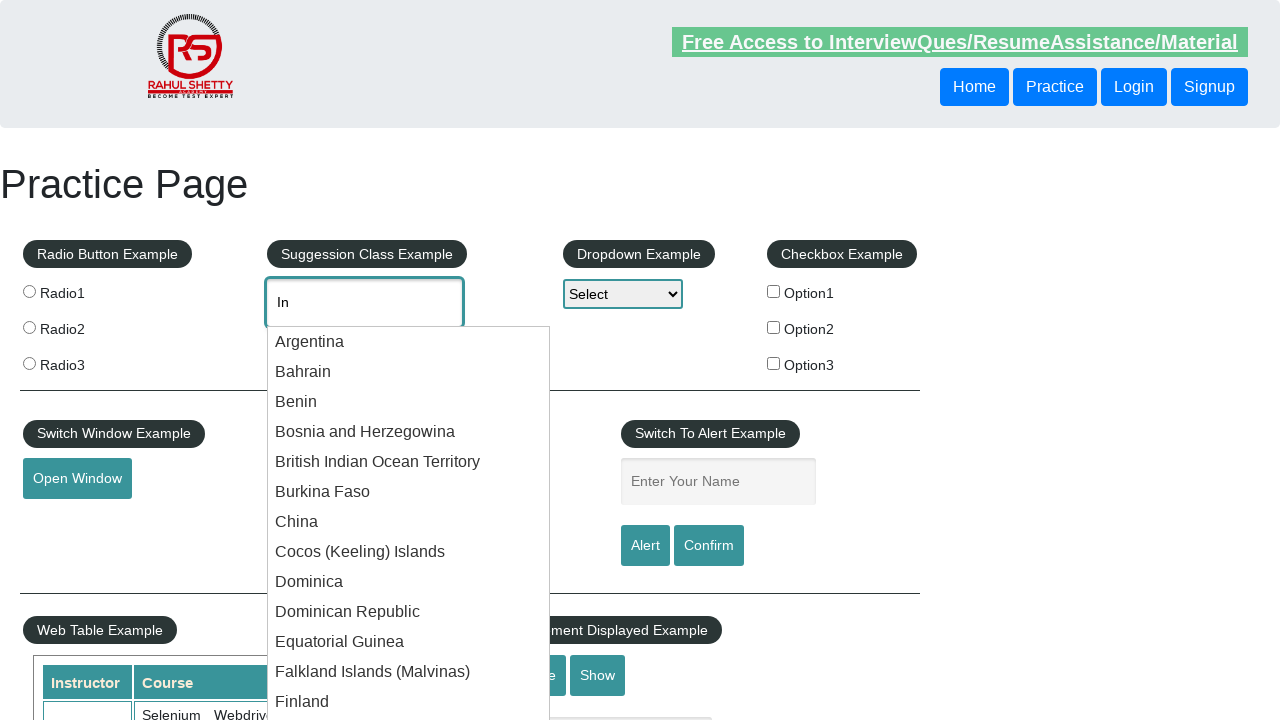

Retrieved suggestion text: 'India'
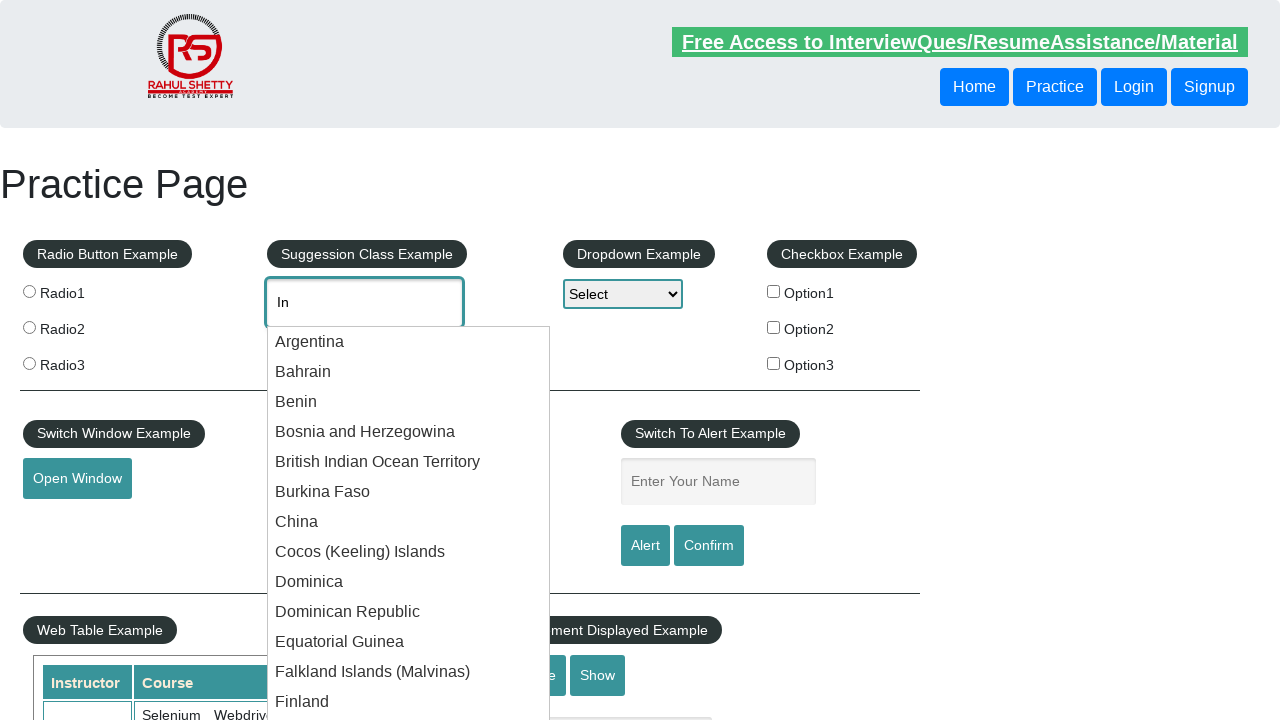

Clicked on 'India' from the suggestion dropdown at (409, 361) on xpath=//ul[contains(@class,'ui-widget')]//li >> nth=15
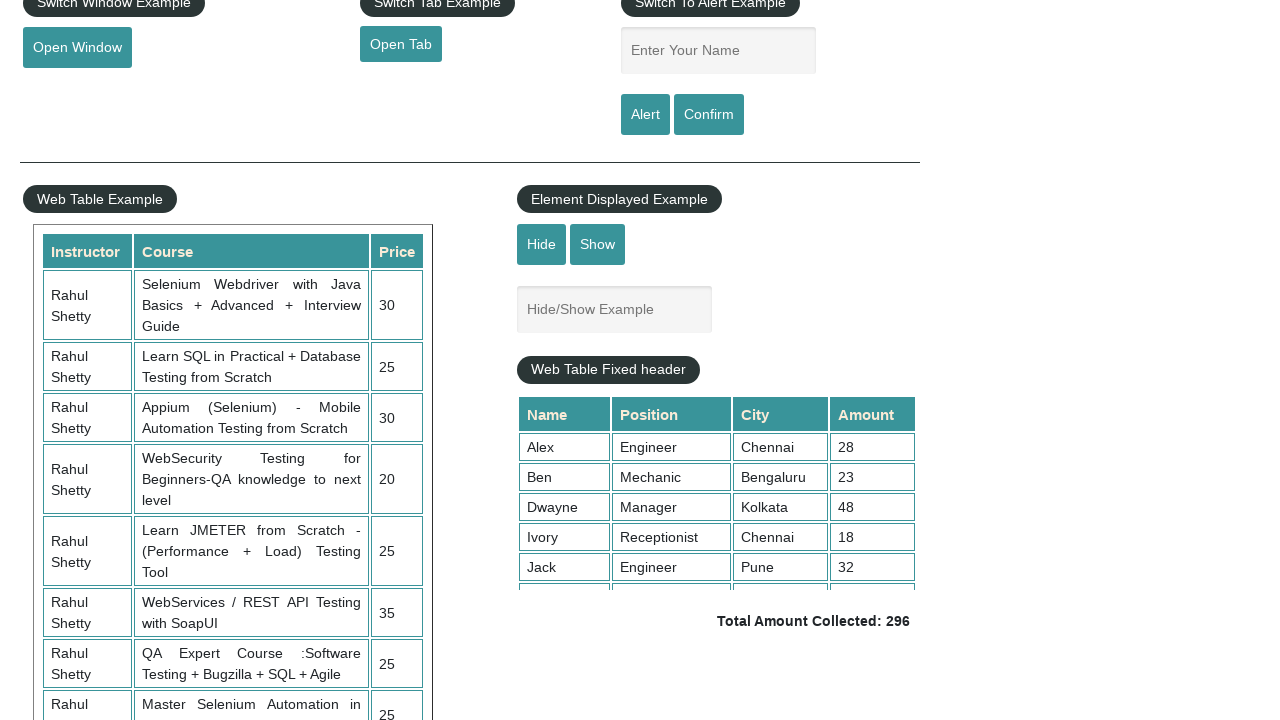

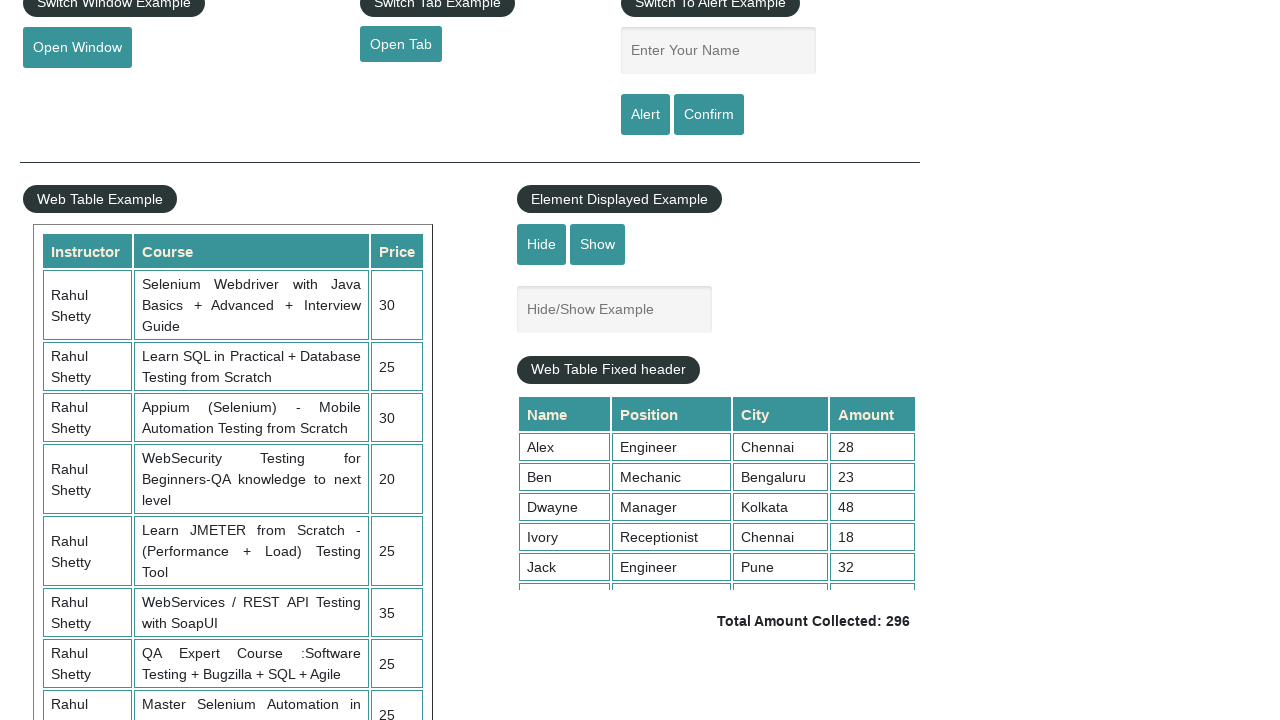